Tests window handle functionality by opening a new tab, switching between windows, verifying content in the new tab, and closing tabs

Starting URL: https://demoqa.com/browser-windows

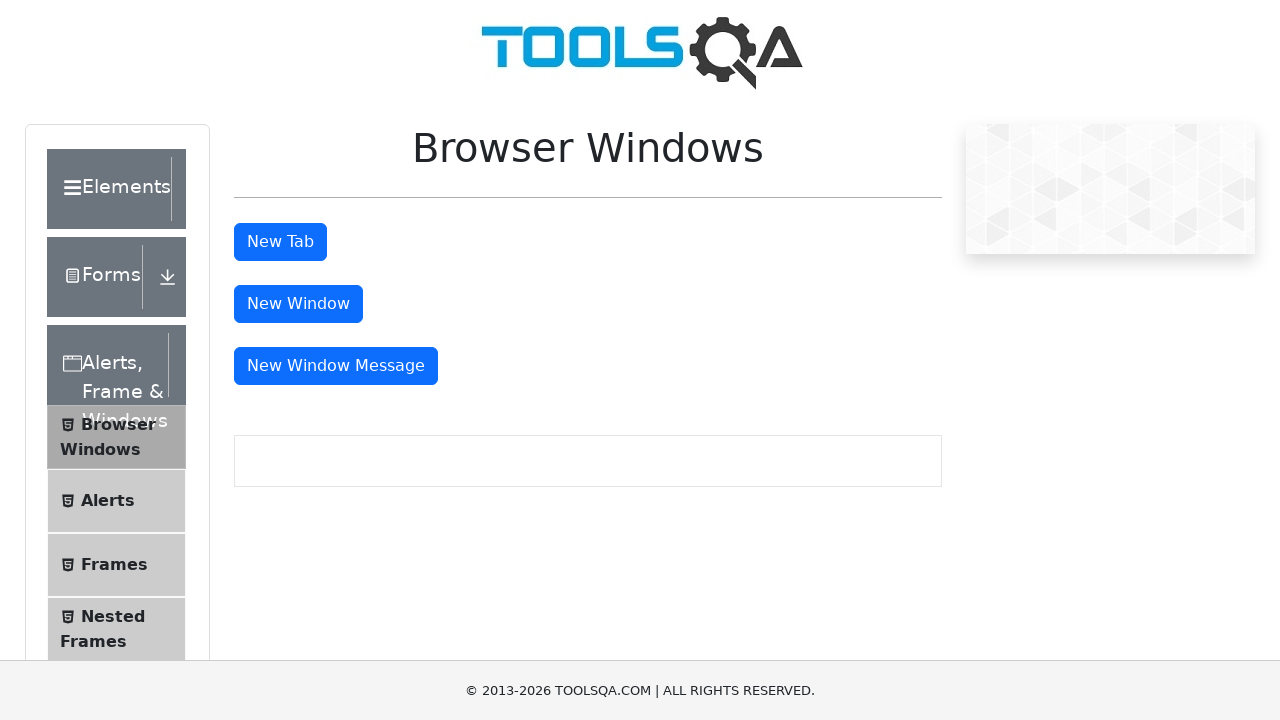

Waited for tab button to become visible
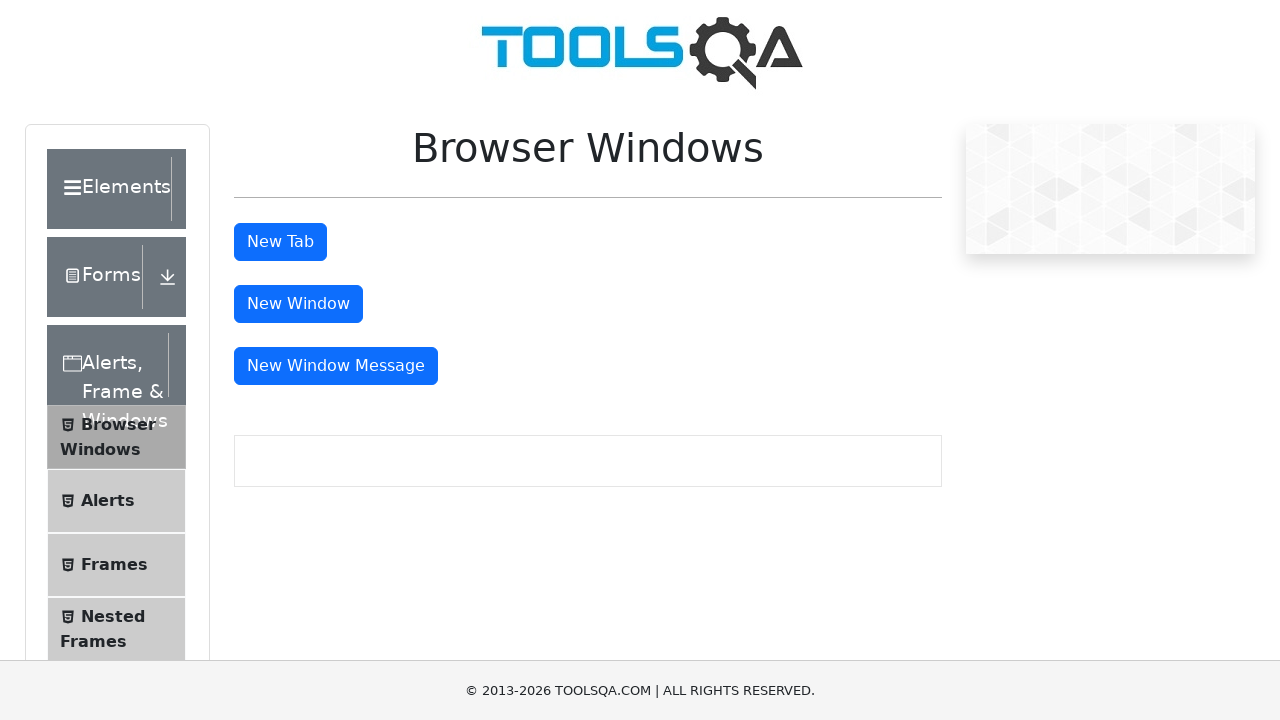

Stored reference to main page
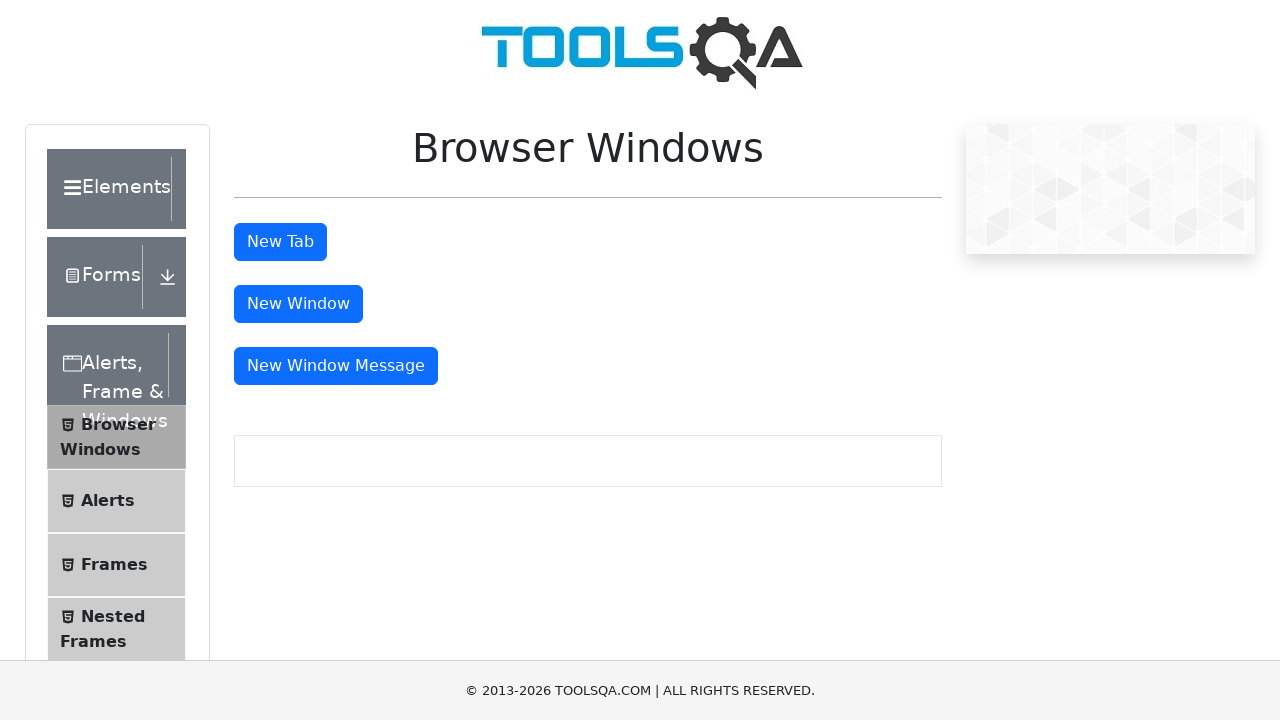

Clicked tab button to open a new tab at (280, 242) on #tabButton
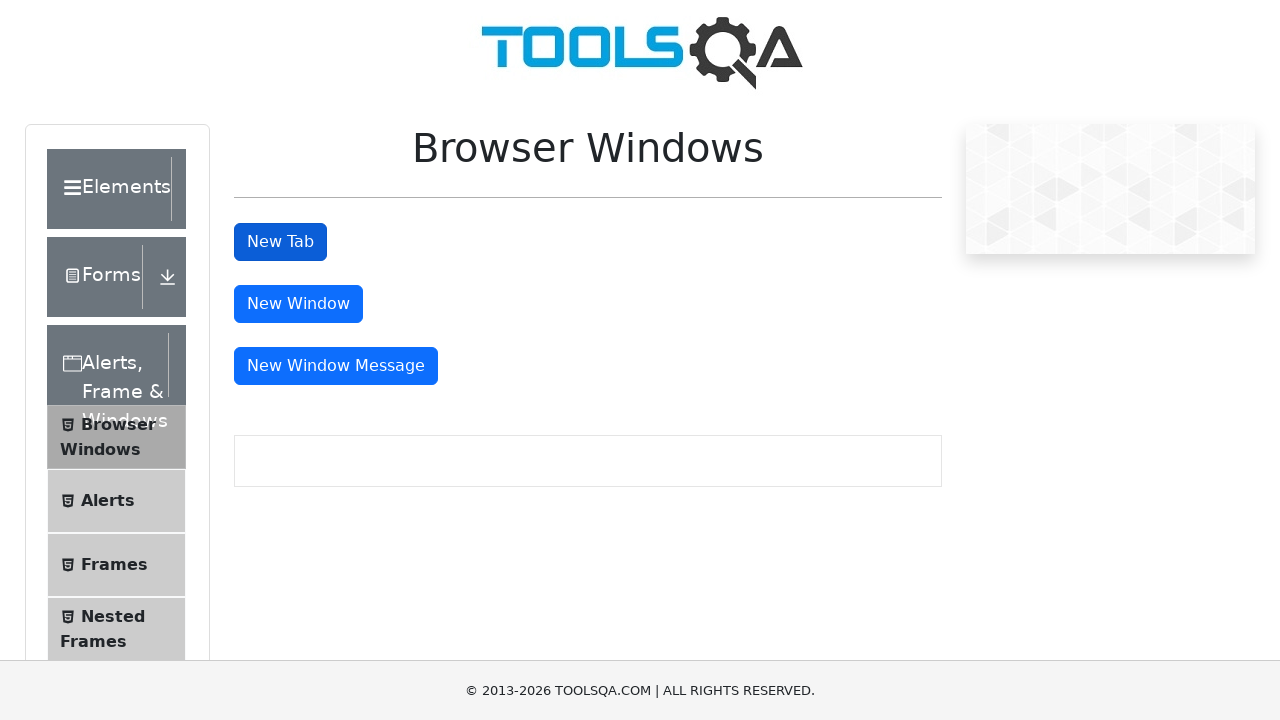

Captured reference to newly opened tab
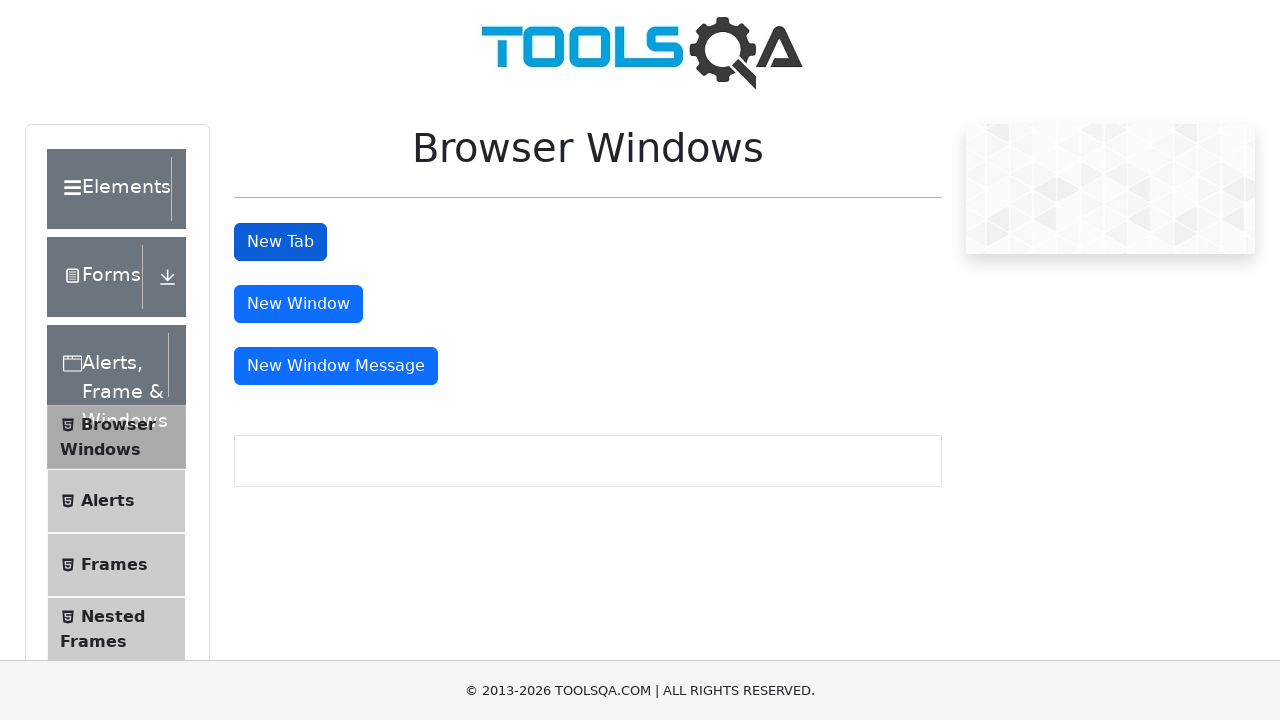

Waited for sample heading to be visible in new tab
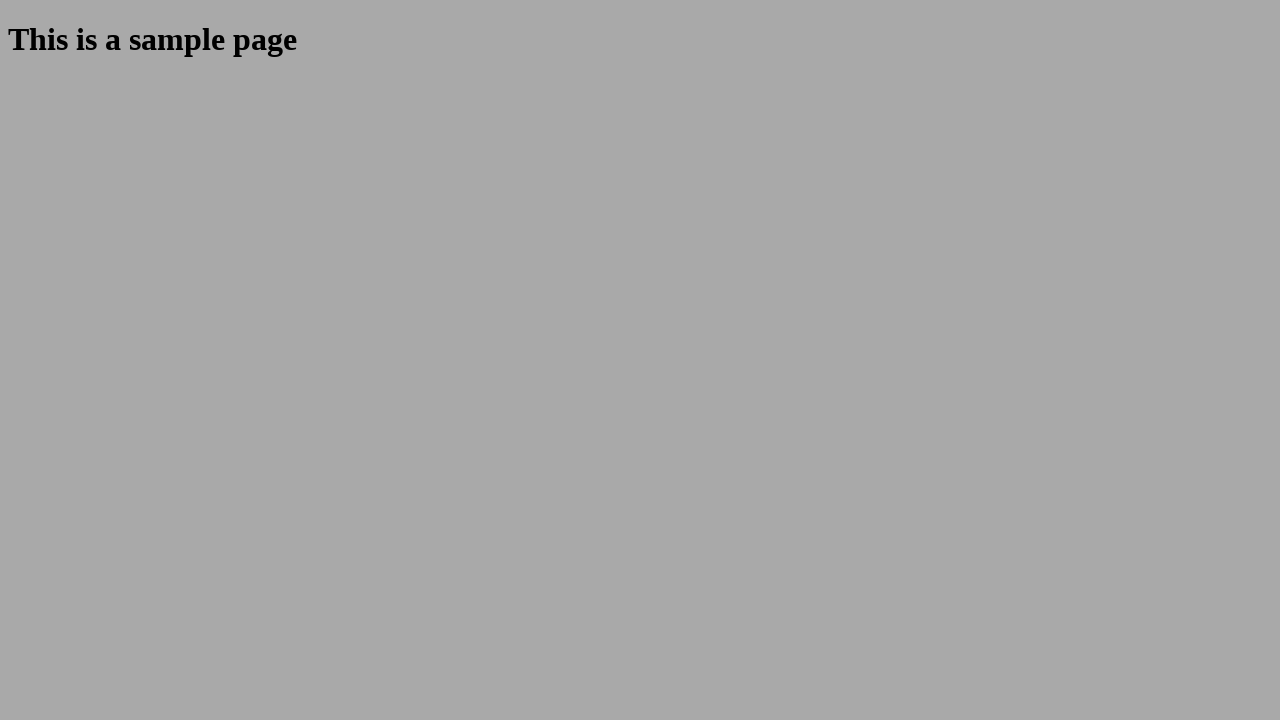

Retrieved text content from sample heading
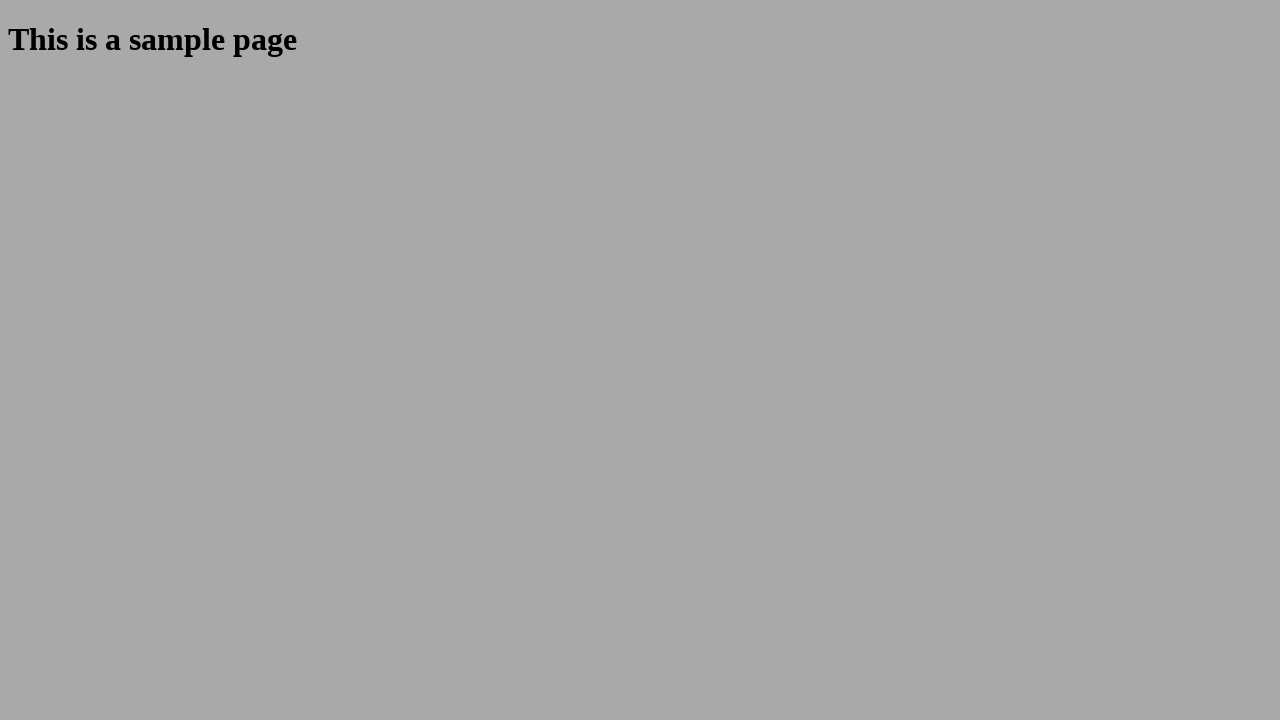

Verified heading text matches expected value 'This is a sample page'
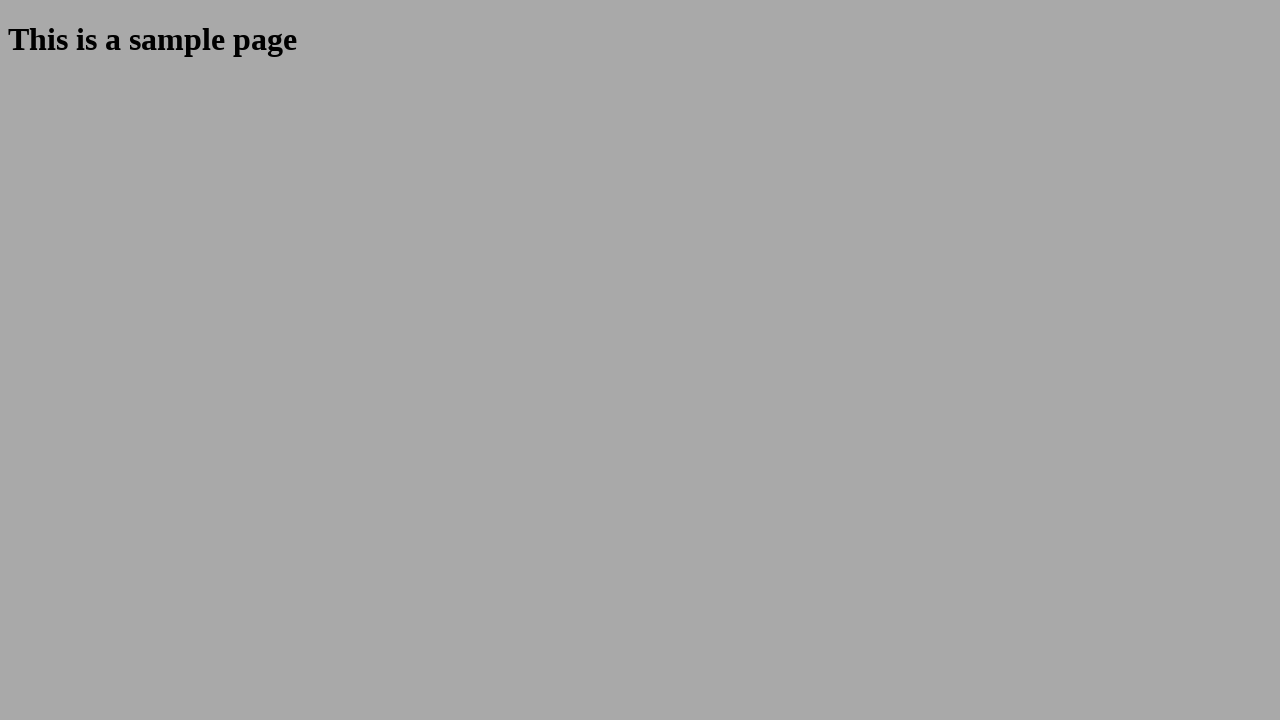

Closed the first new tab
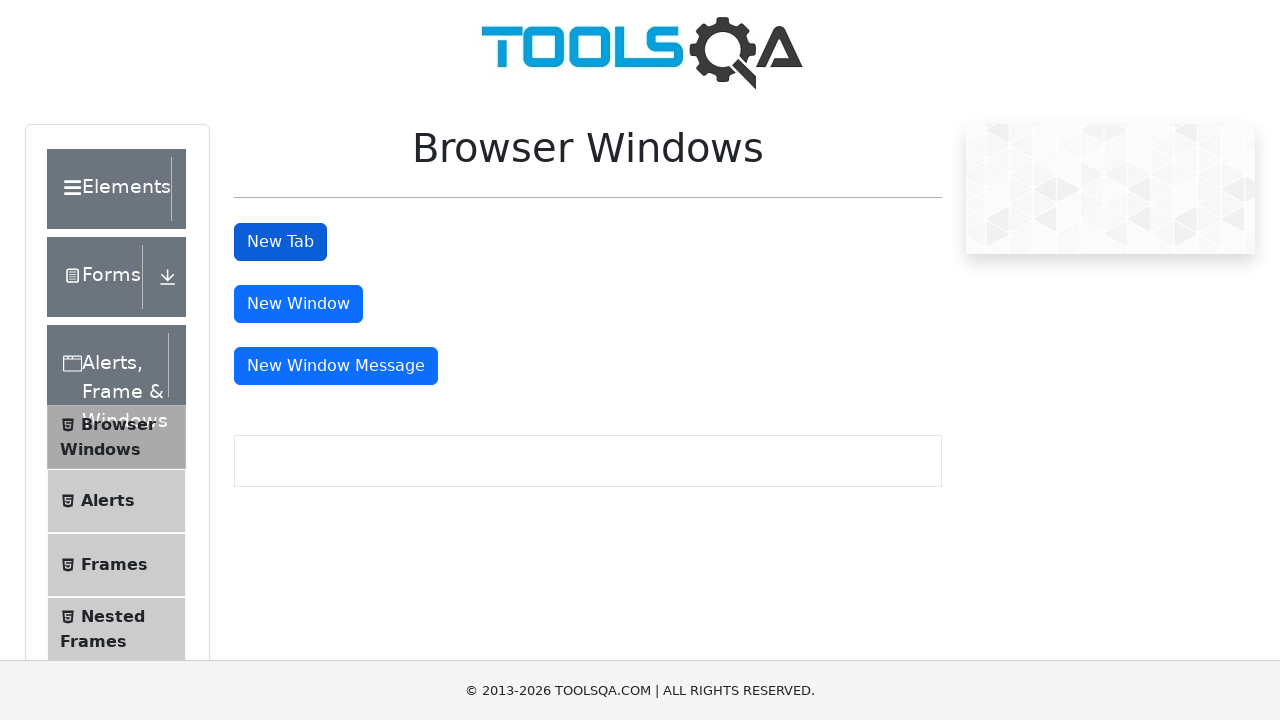

Waited for tab button to be visible on main page again
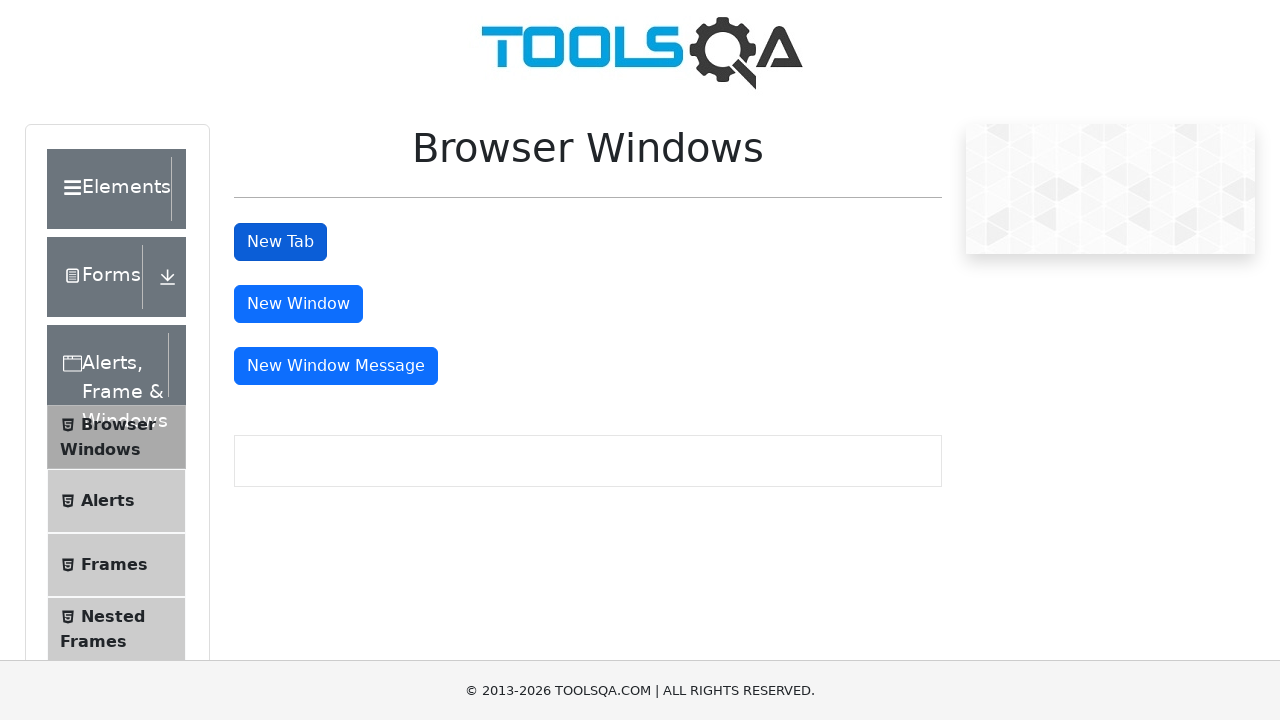

Printed status message: STEP almost DONE
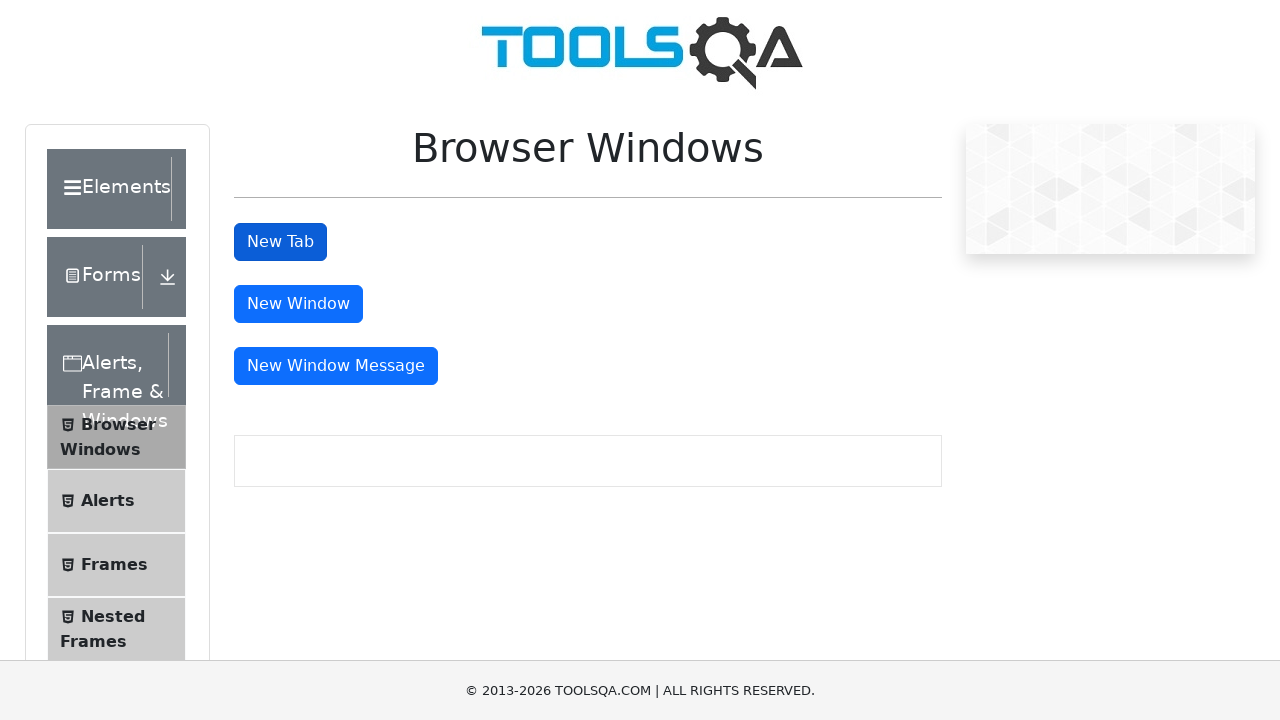

Clicked tab button to open a second new tab at (280, 242) on #tabButton
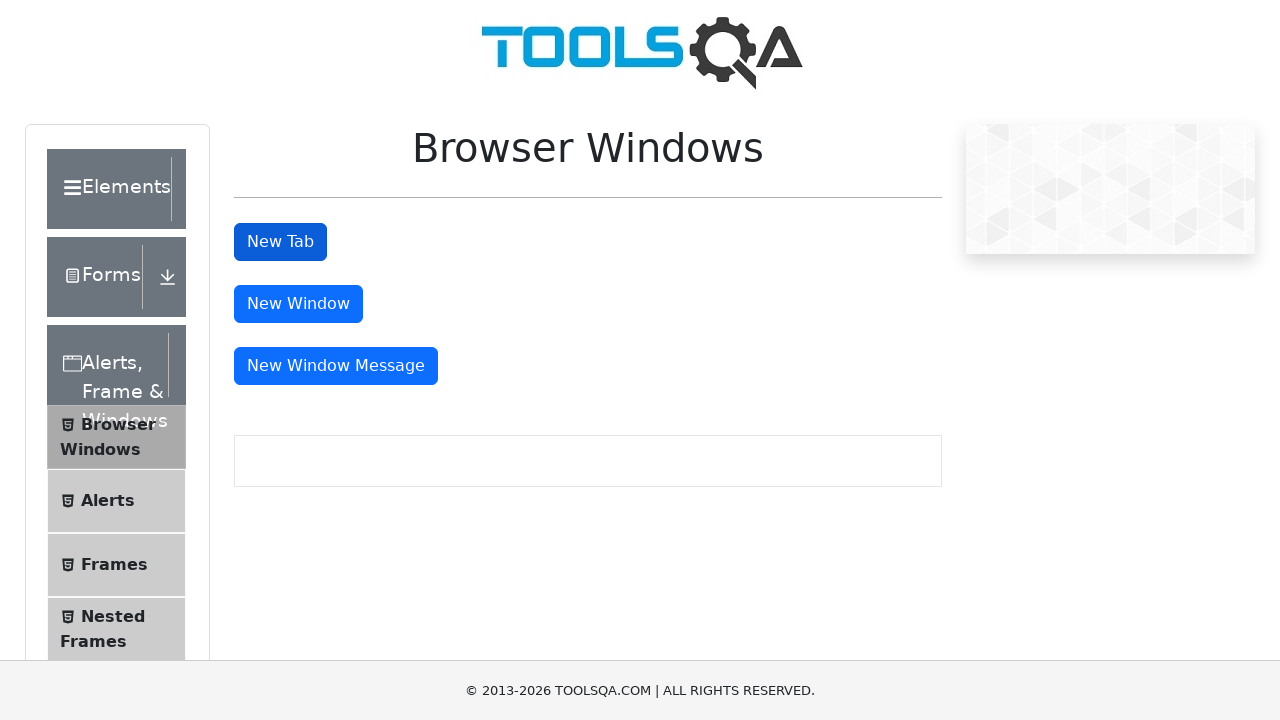

Captured reference to second newly opened tab
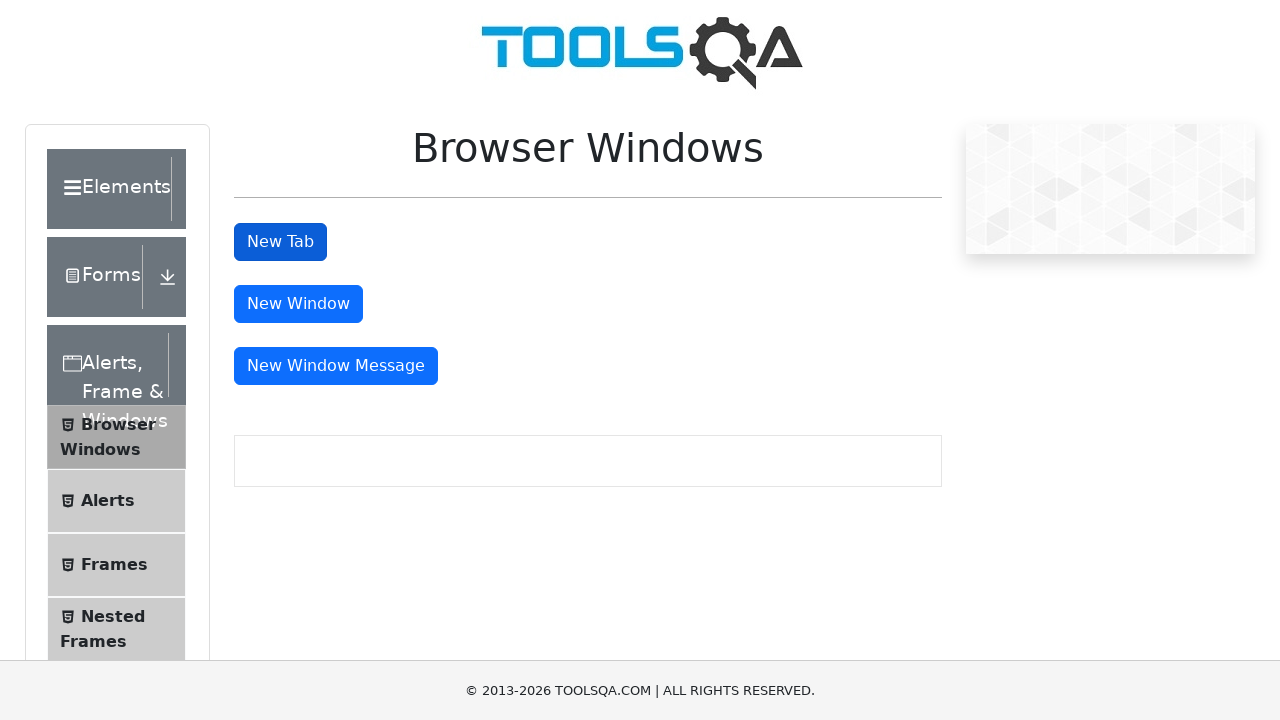

Printed final status message
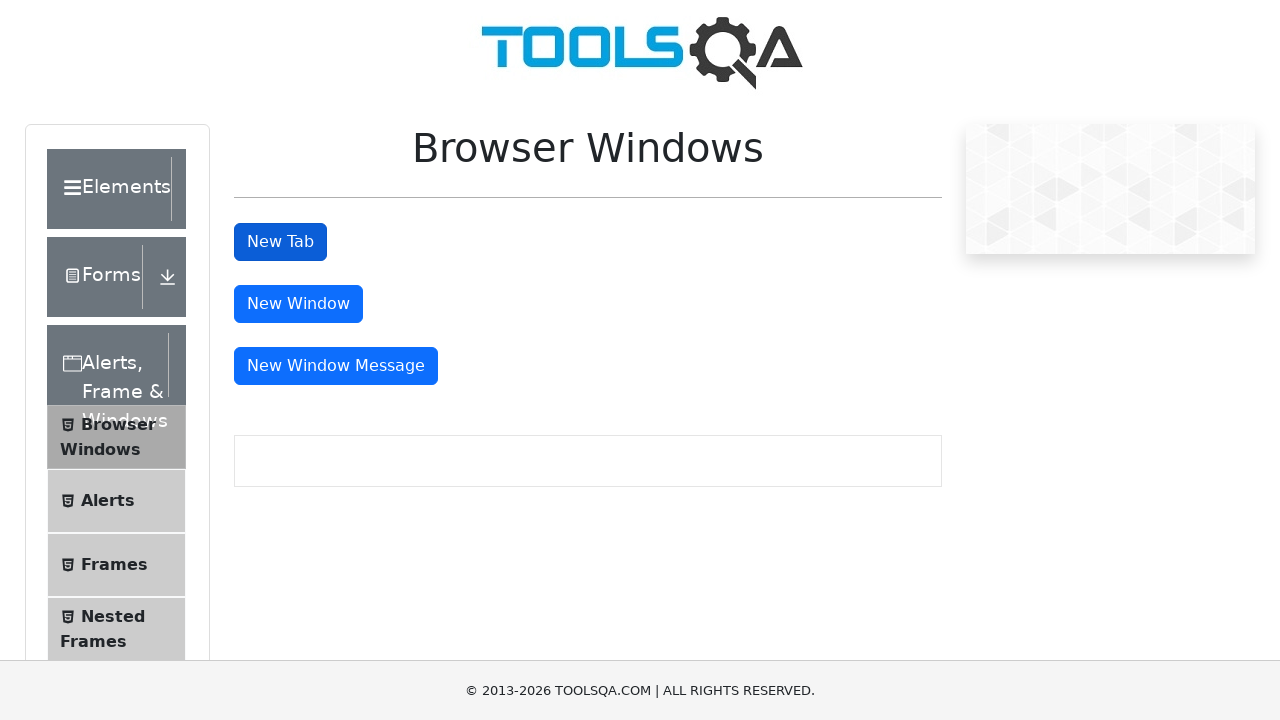

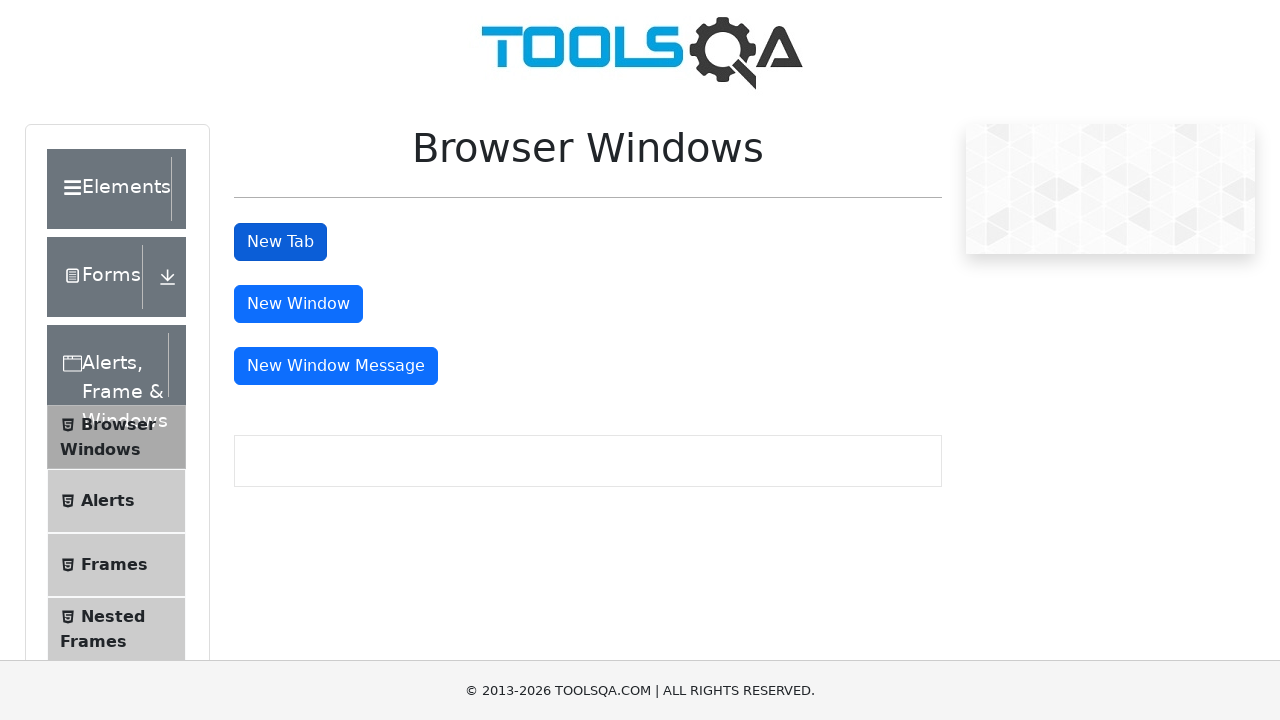